Tests drag and drop functionality by moving an image element to a target div

Starting URL: https://artoftesting.com/samplesiteforselenium

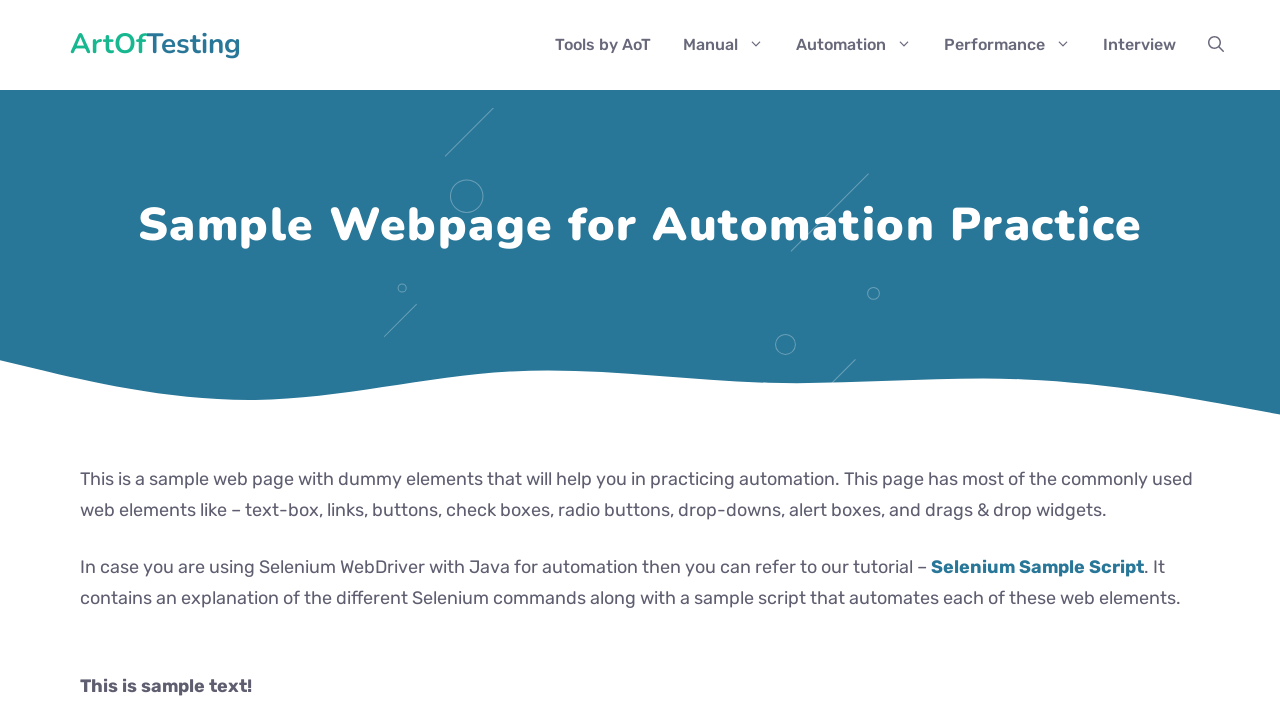

Navigated to Art of Testing sample site
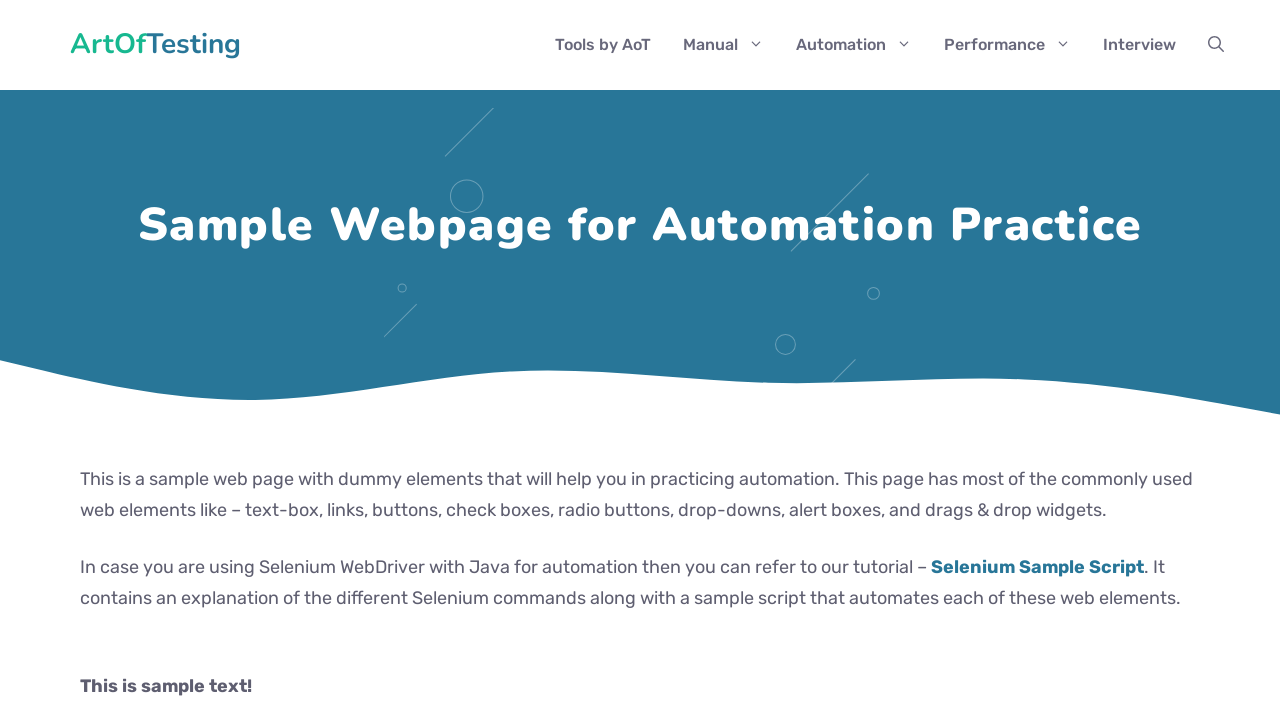

Dragged image element to target div at (280, 242)
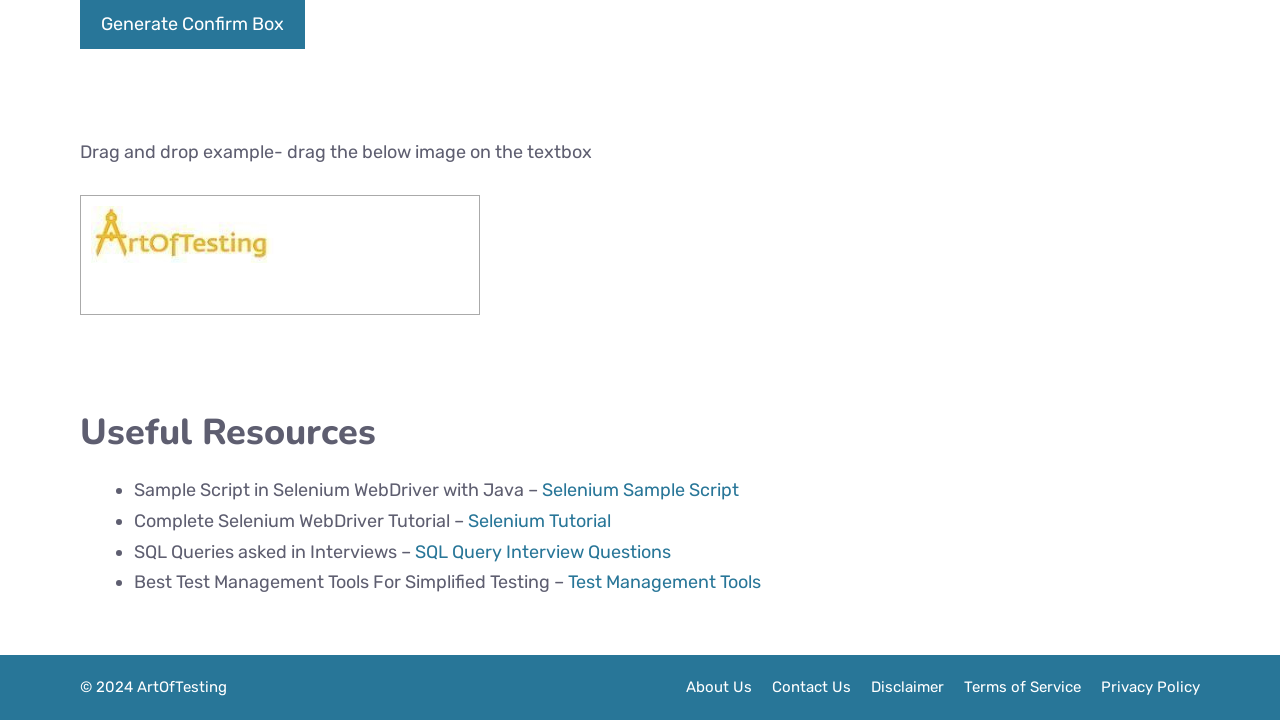

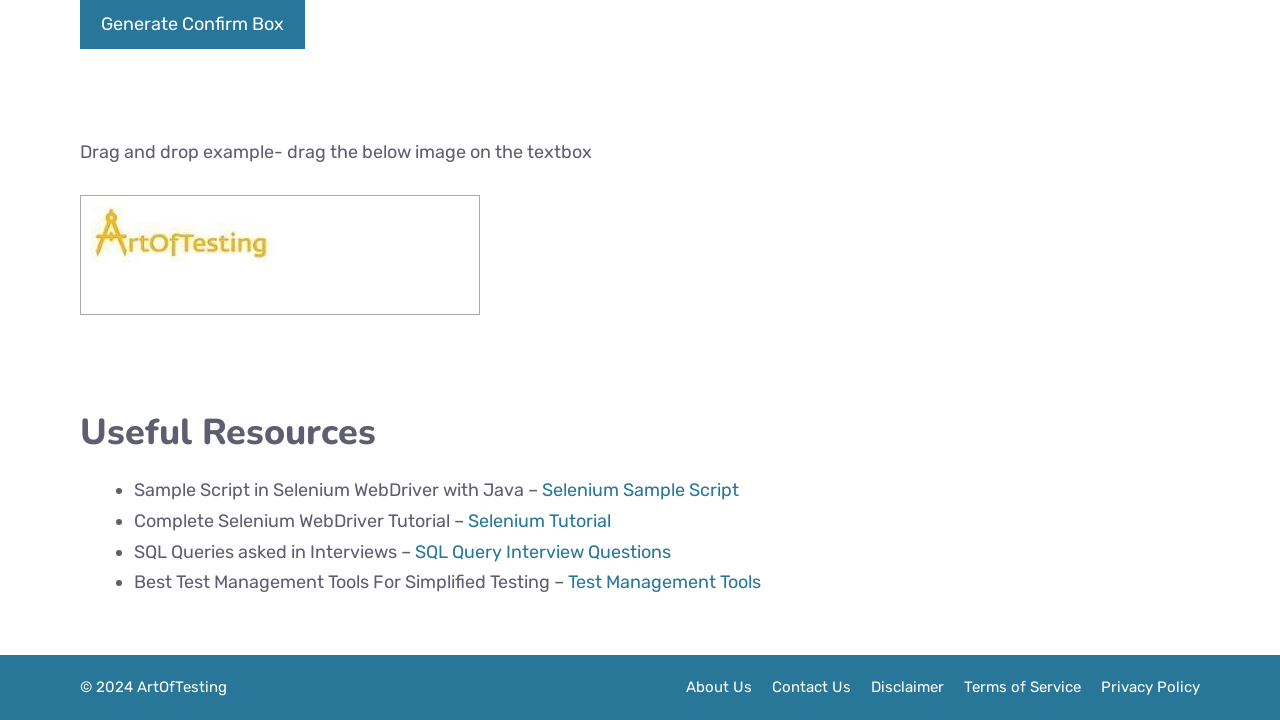